Tests clicking "Corporate Training" button in header

Starting URL: https://skillfactory.ru/

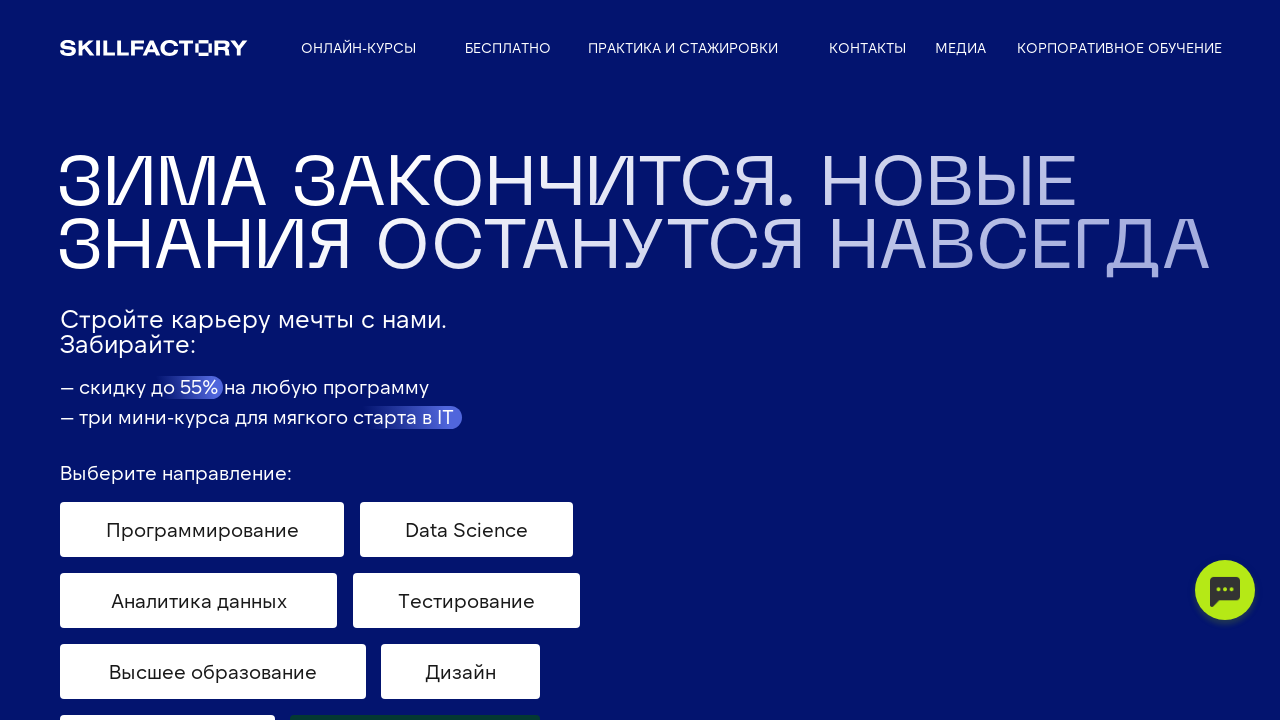

Clicked 'Corporate Training' button in header at (1120, 48) on text=Корпоративное обучение
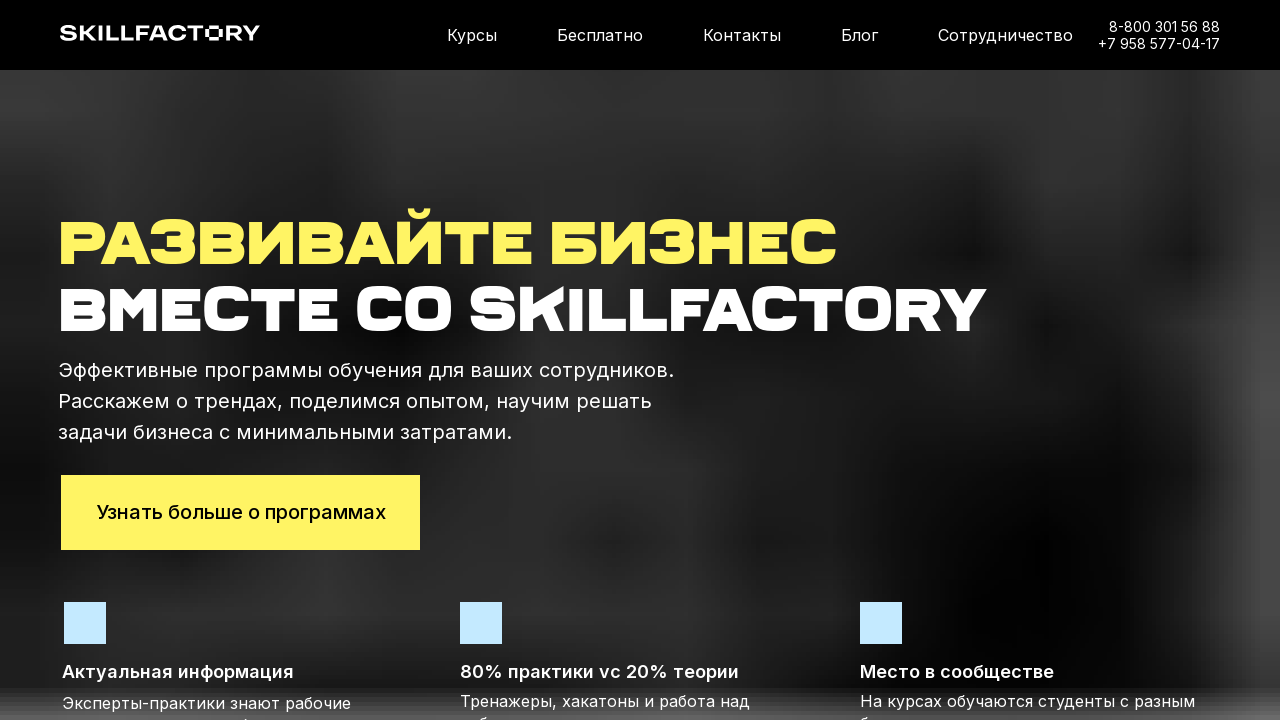

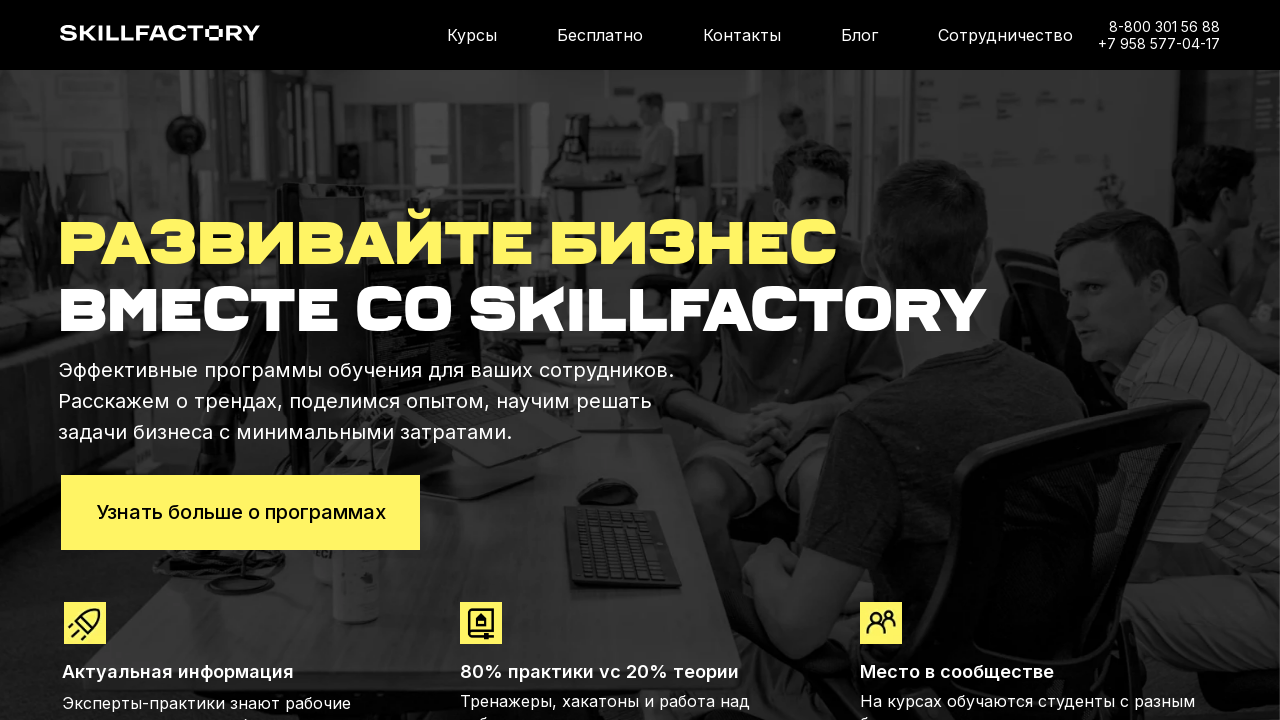